Tests iframe handling by navigating to the frames page, clicking the iframe link, switching to the iframe context, and verifying the text content inside the iframe.

Starting URL: http://the-internet.herokuapp.com/frames

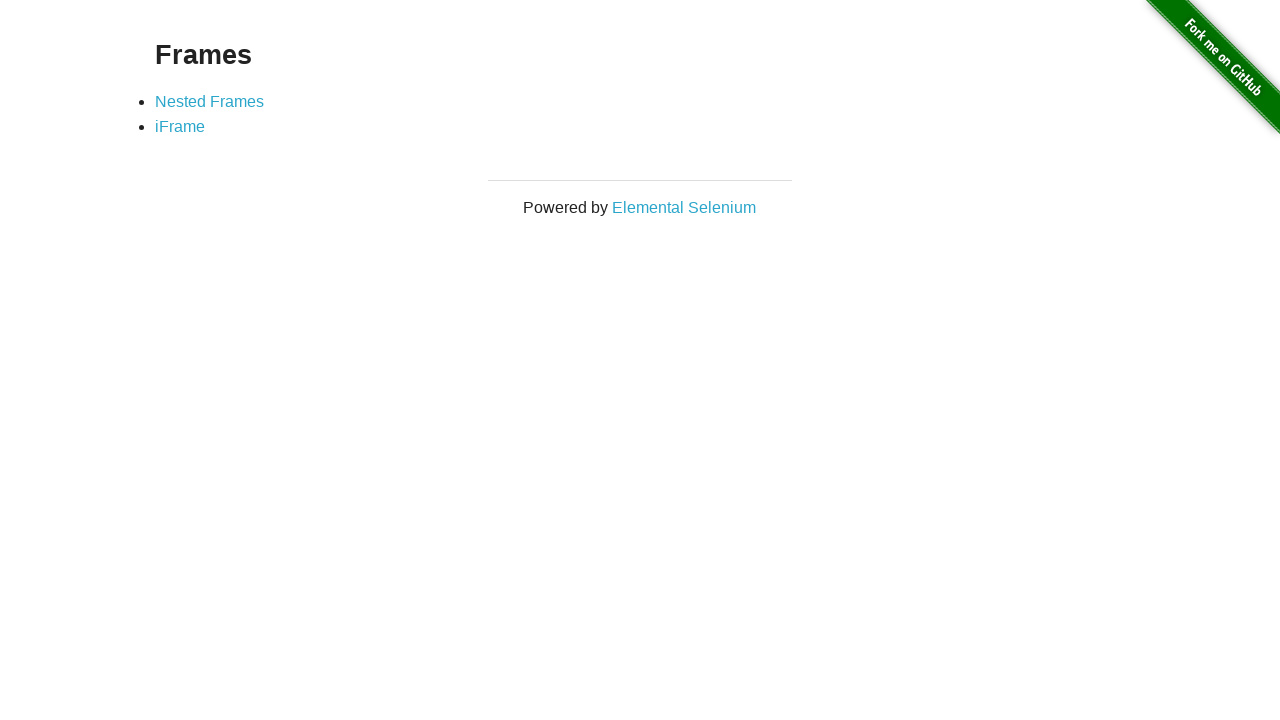

Clicked on the iframe link at (180, 127) on a[href='/iframe']
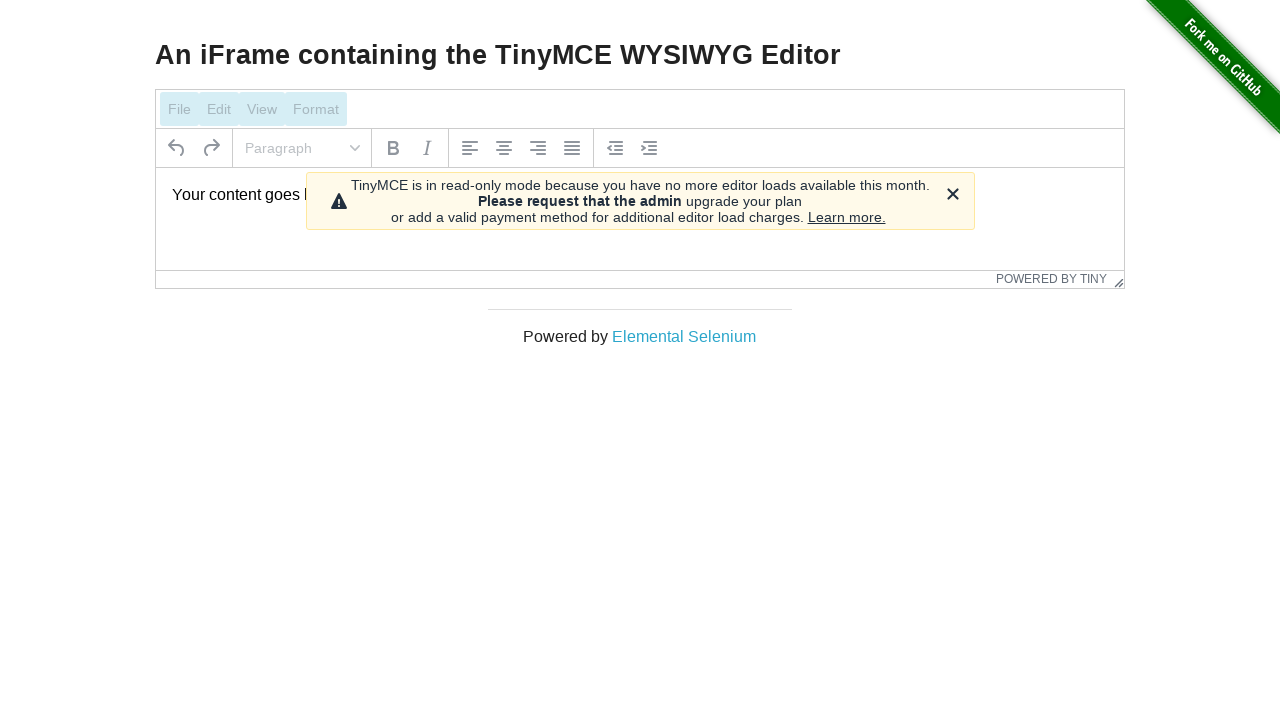

iframe#mce_0_ifr loaded
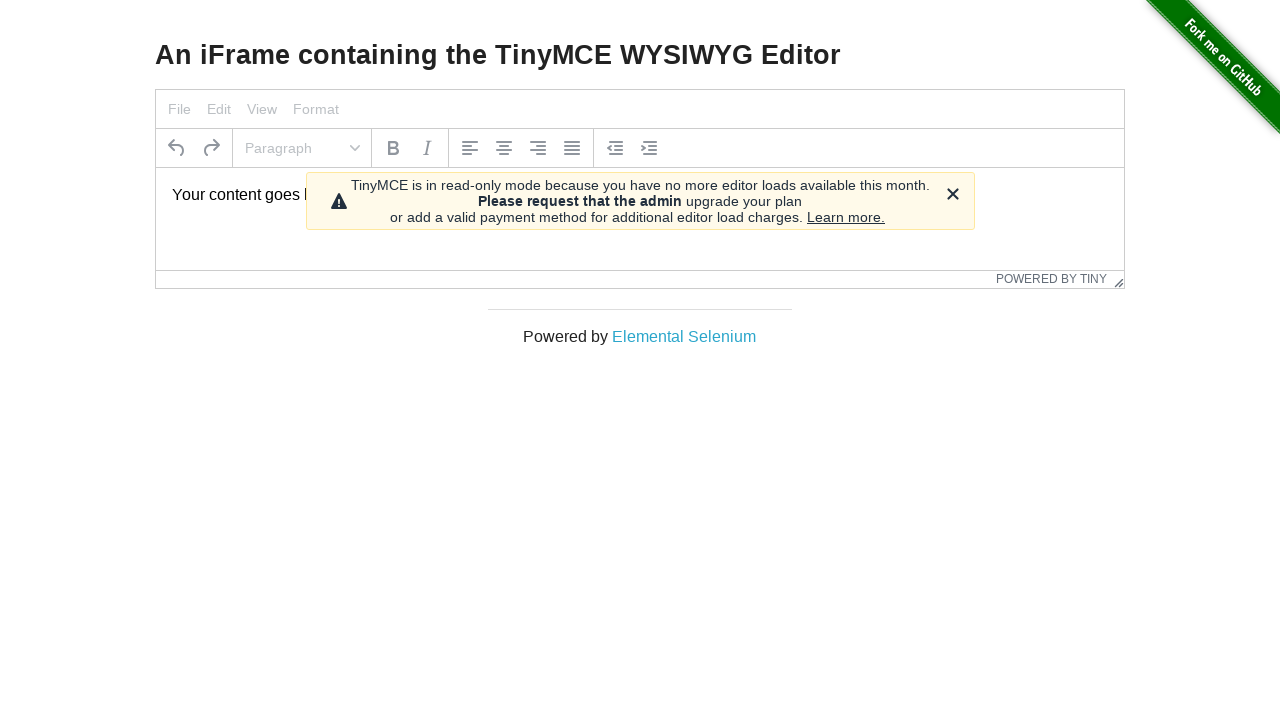

Located iframe context
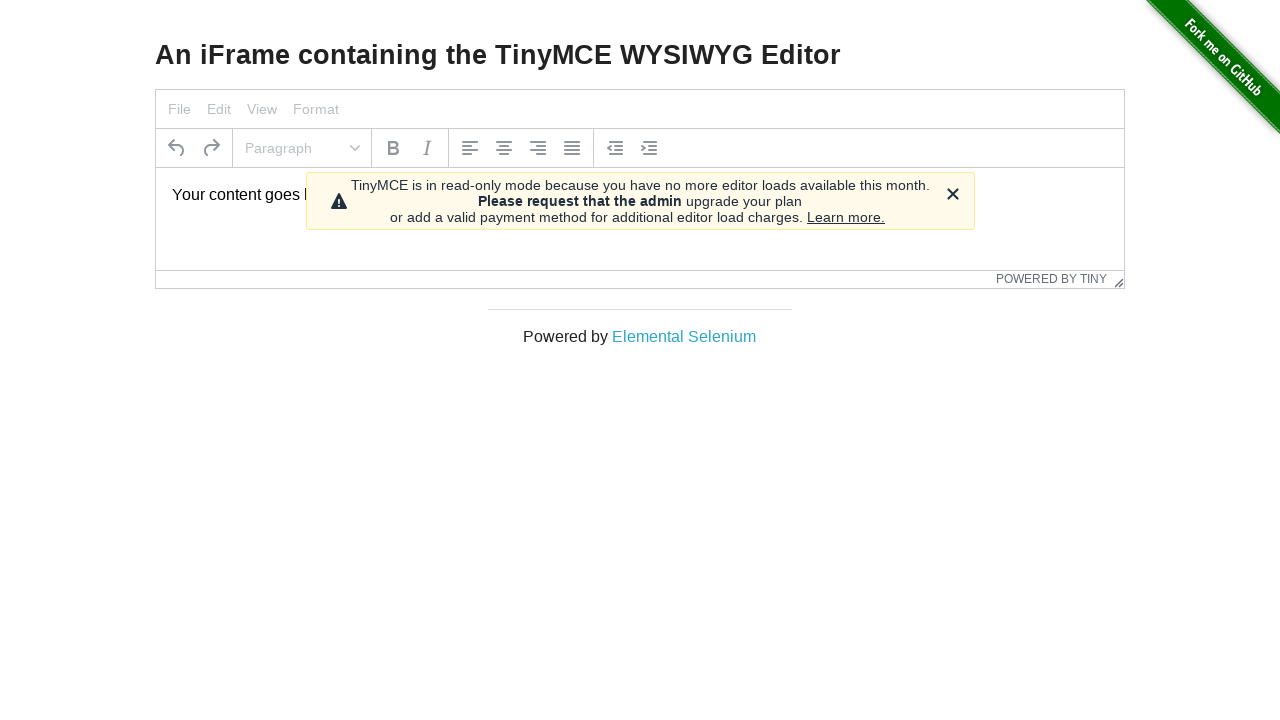

Retrieved text content from iframe paragraph element
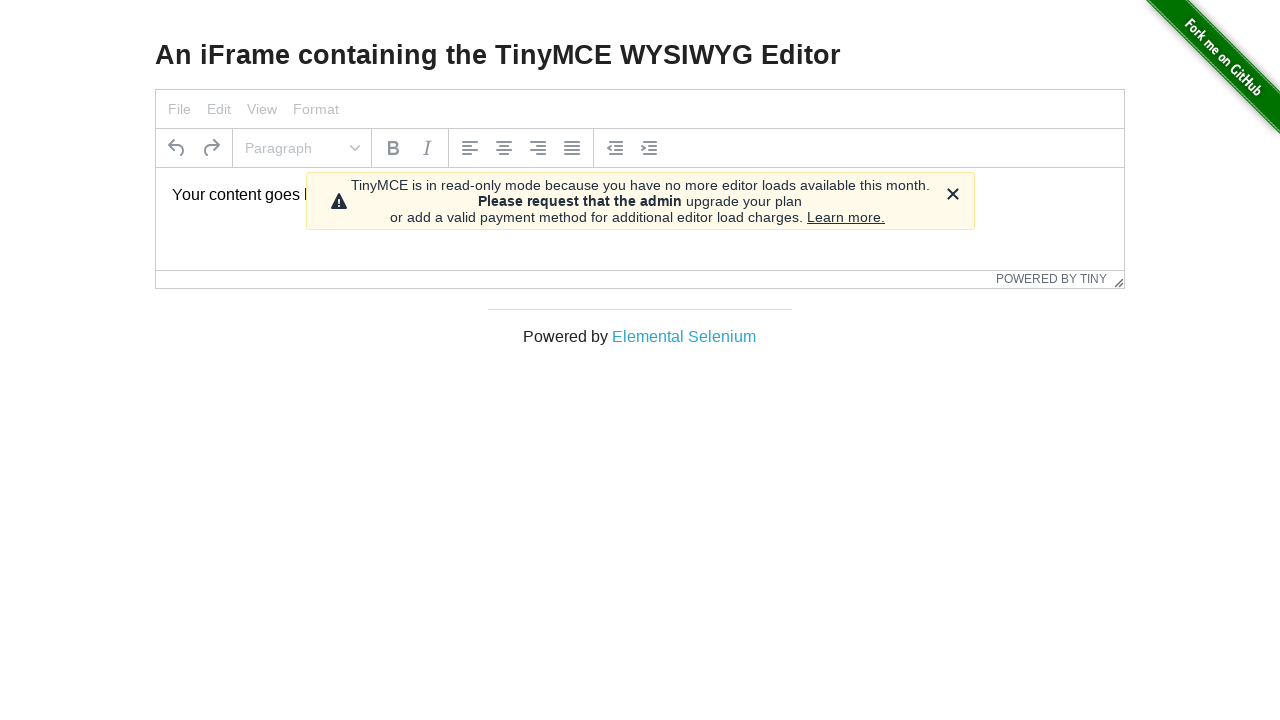

Verified iframe text content matches expected value
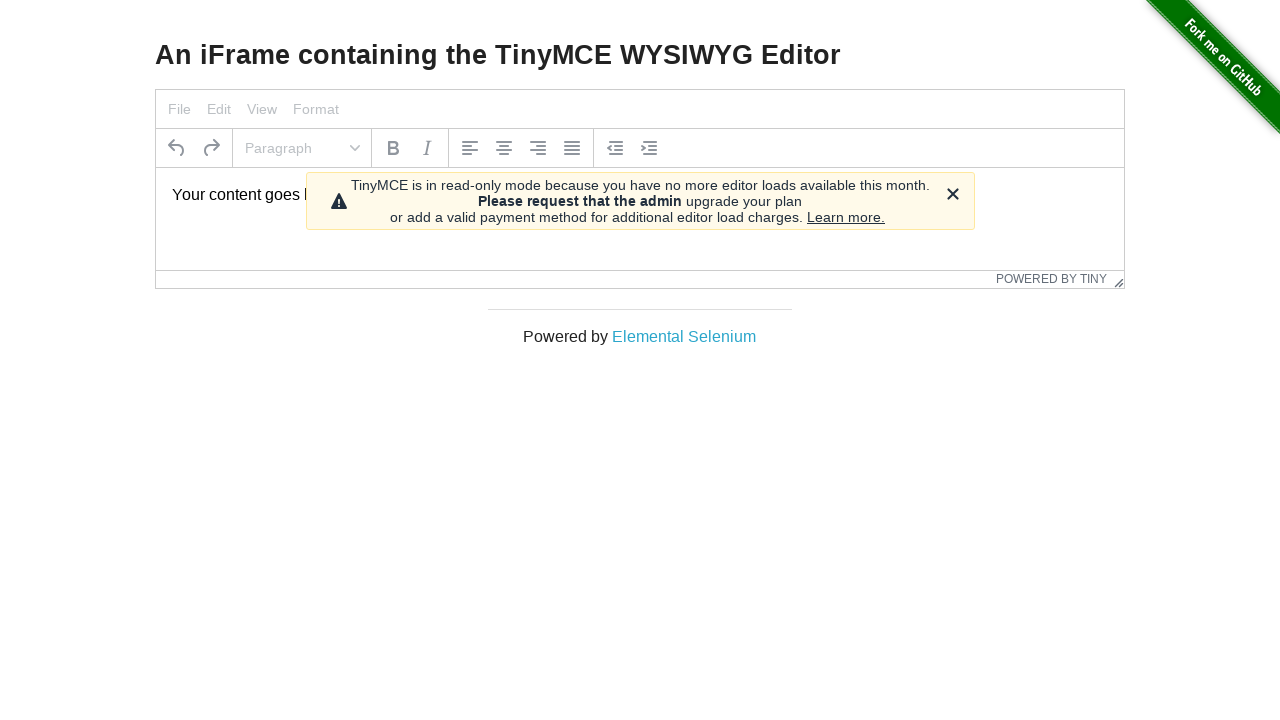

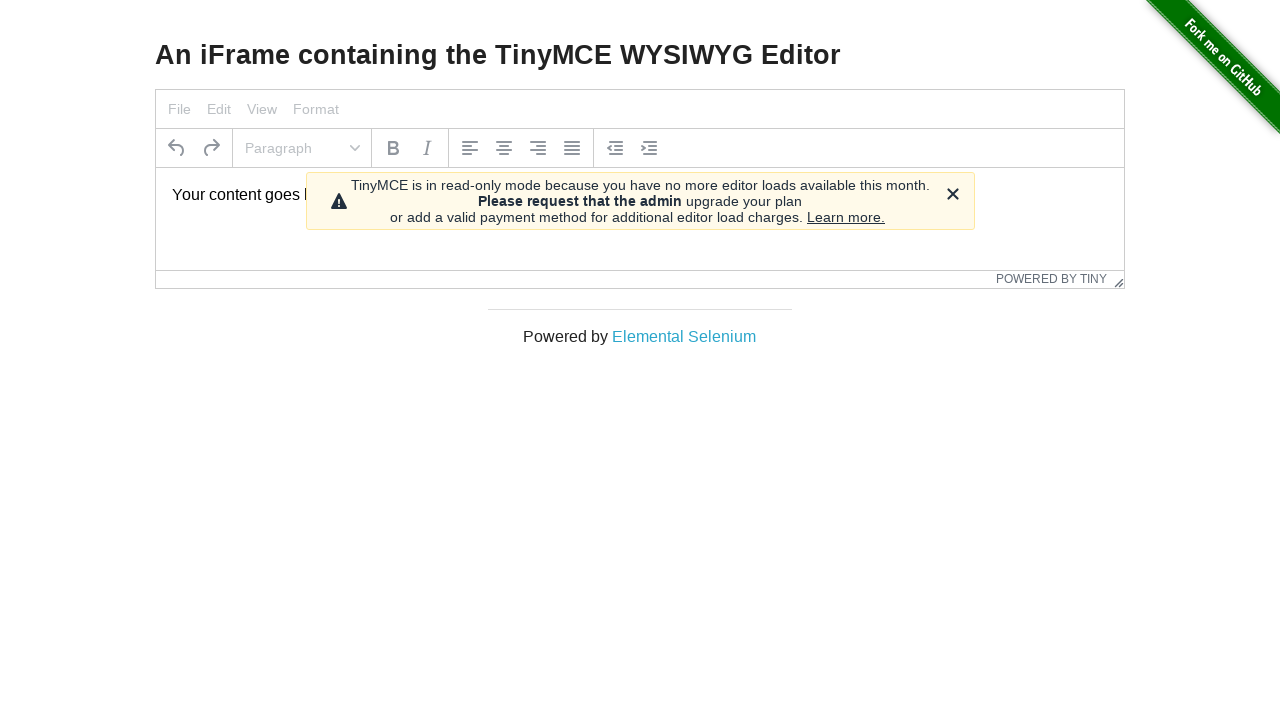